Navigates to a survey page, scrolls down, attempts to click a button and fill a form with a name field

Starting URL: https://svencionys.lt/apklausa/

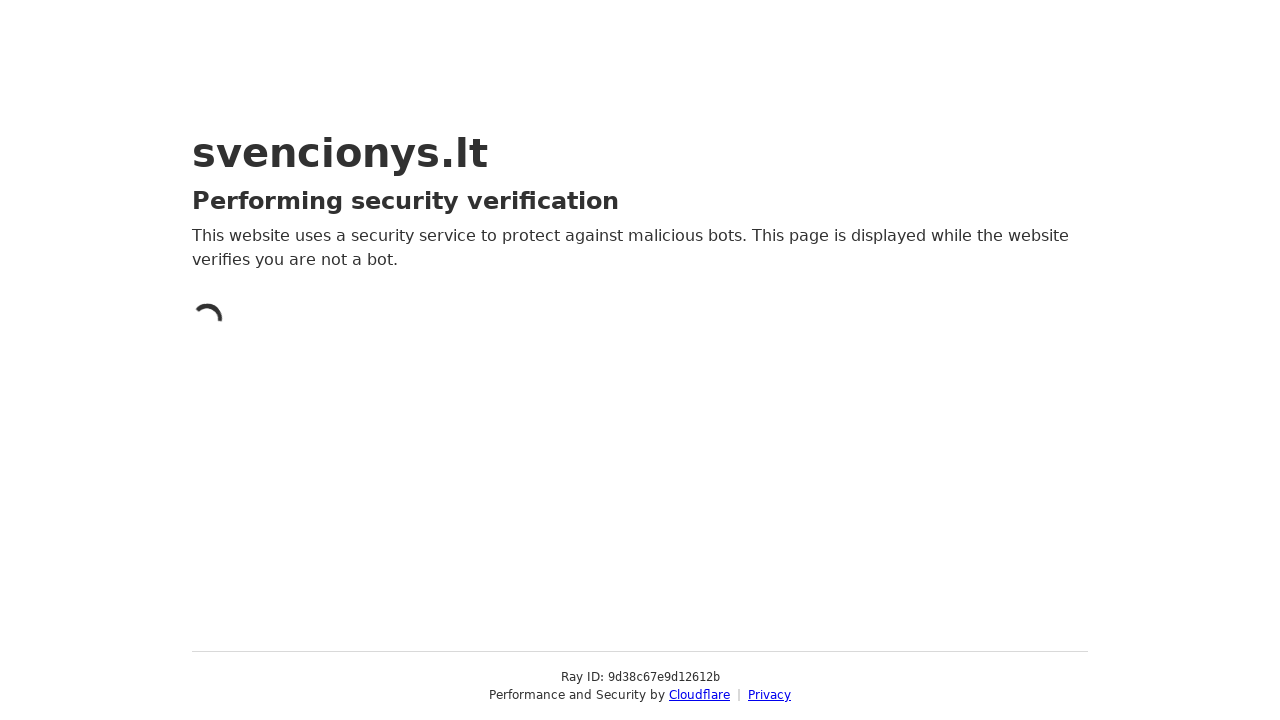

Pressed PageDown to scroll down the page
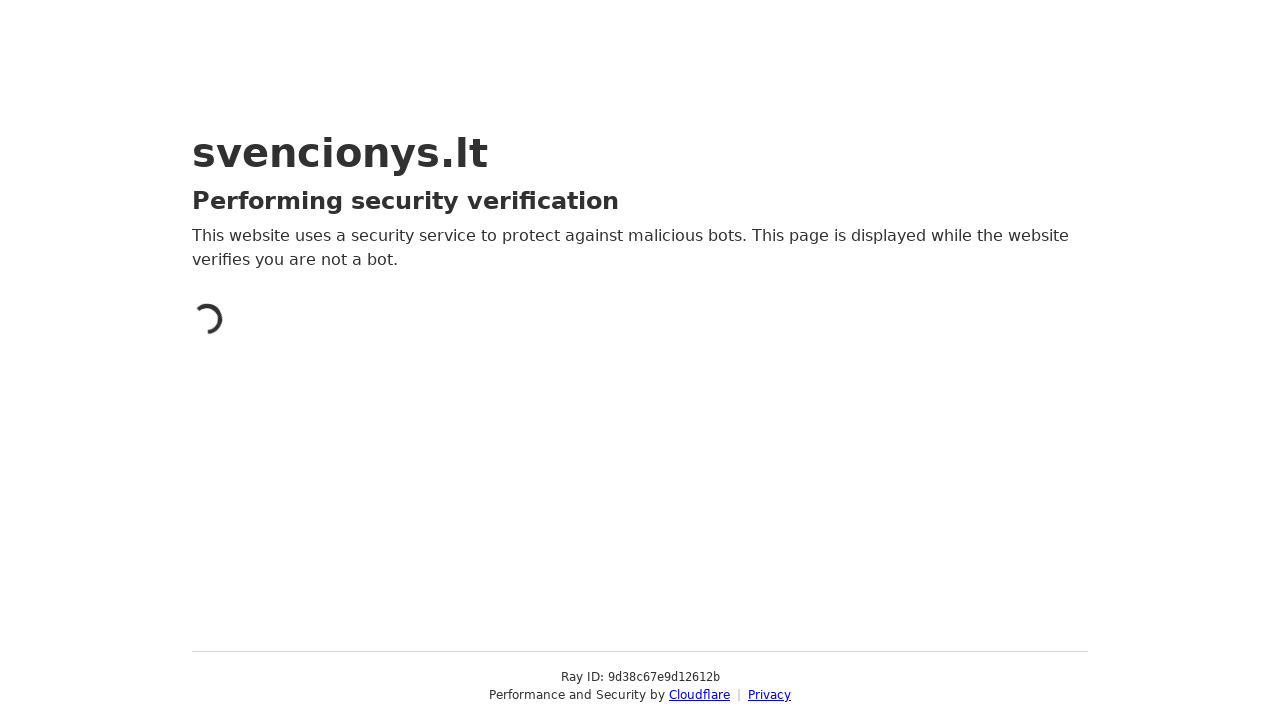

Waited 1 second for page to settle
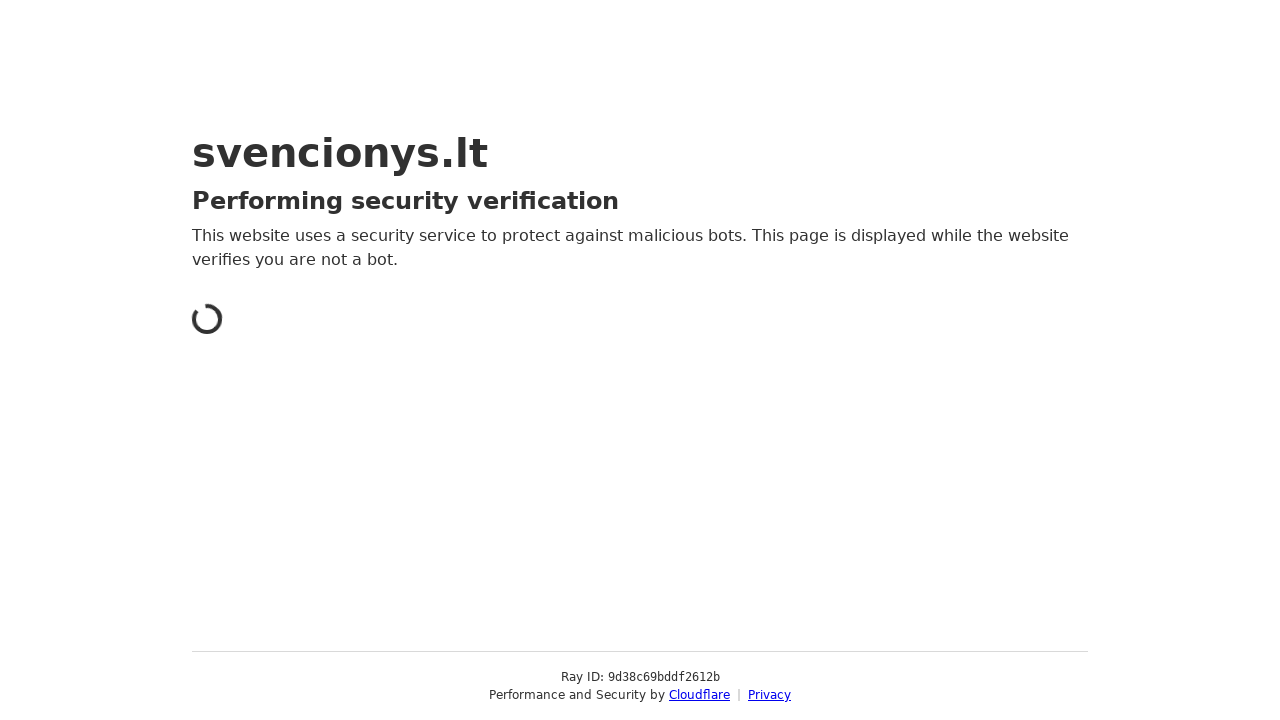

Pressed PageDown to scroll down the page
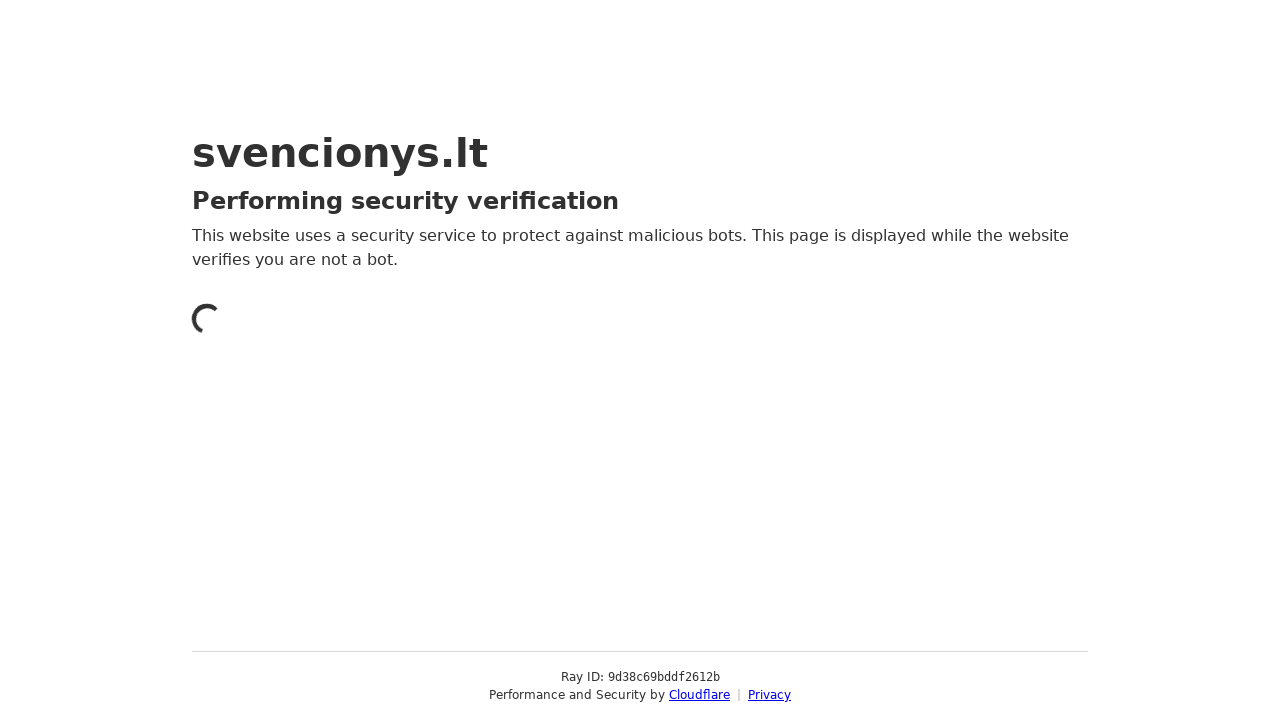

Waited 1 second for page to settle
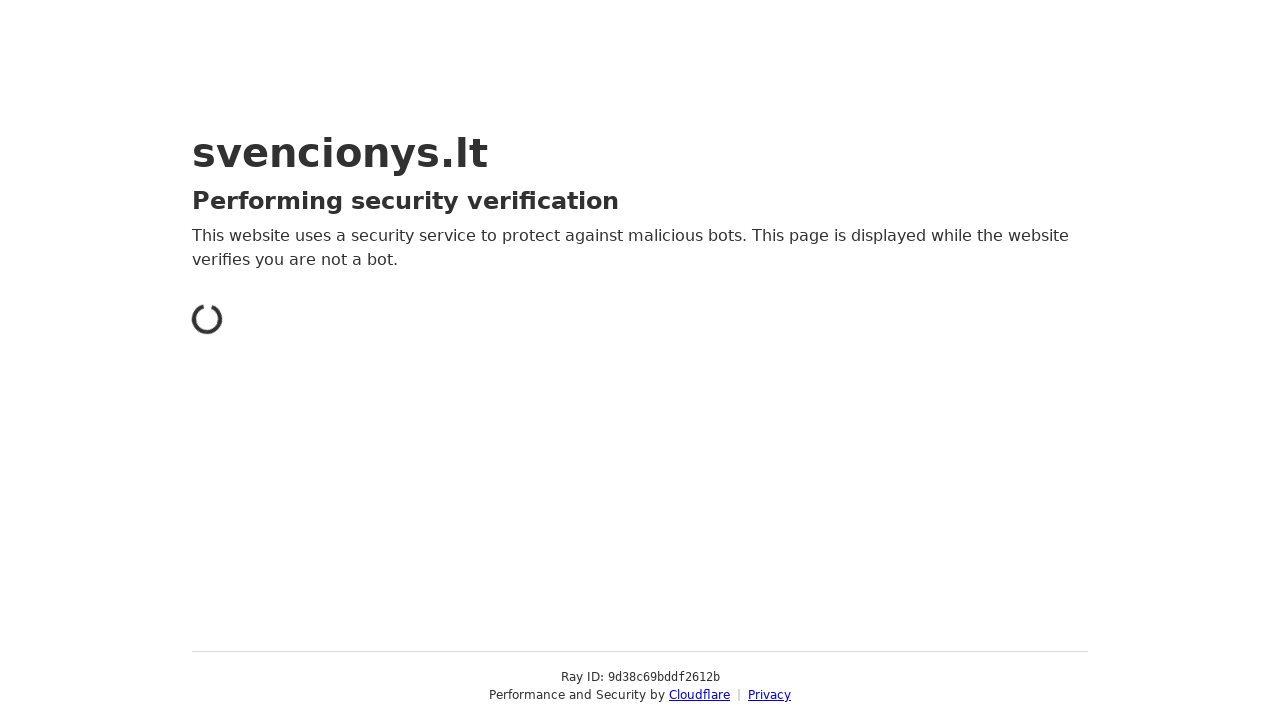

Pressed PageDown to scroll down the page
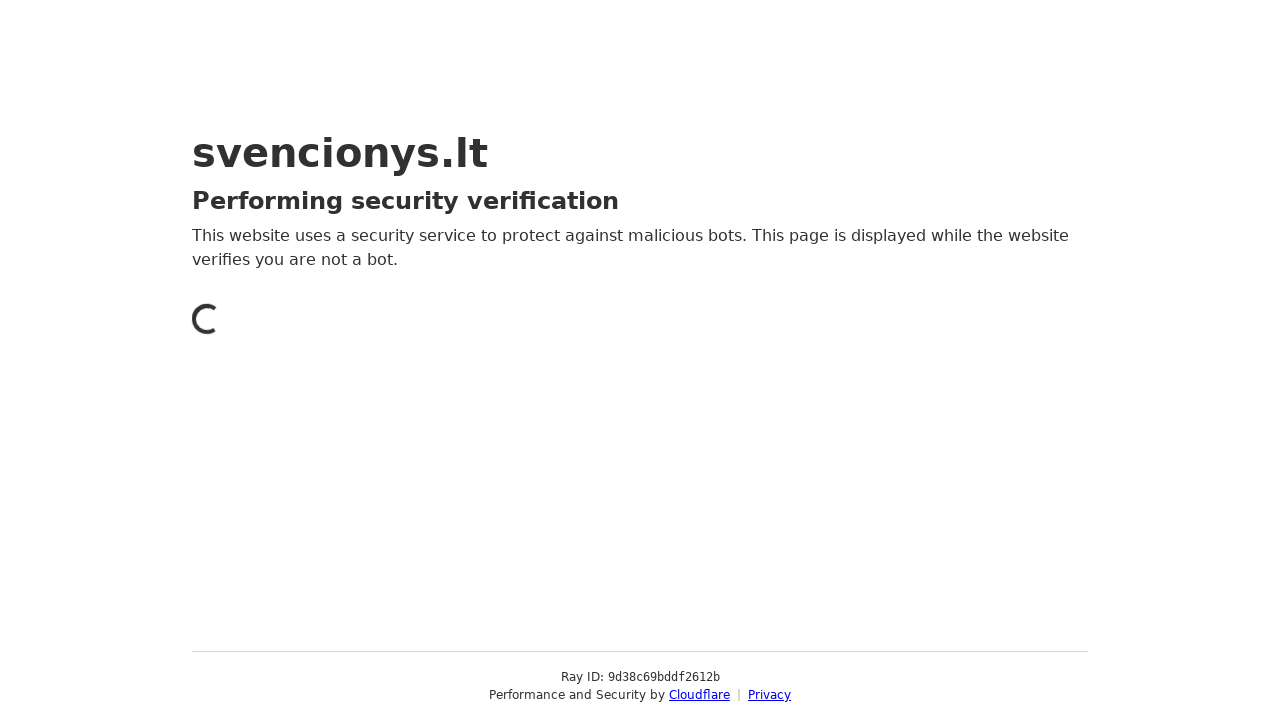

Waited 1 second for page to settle
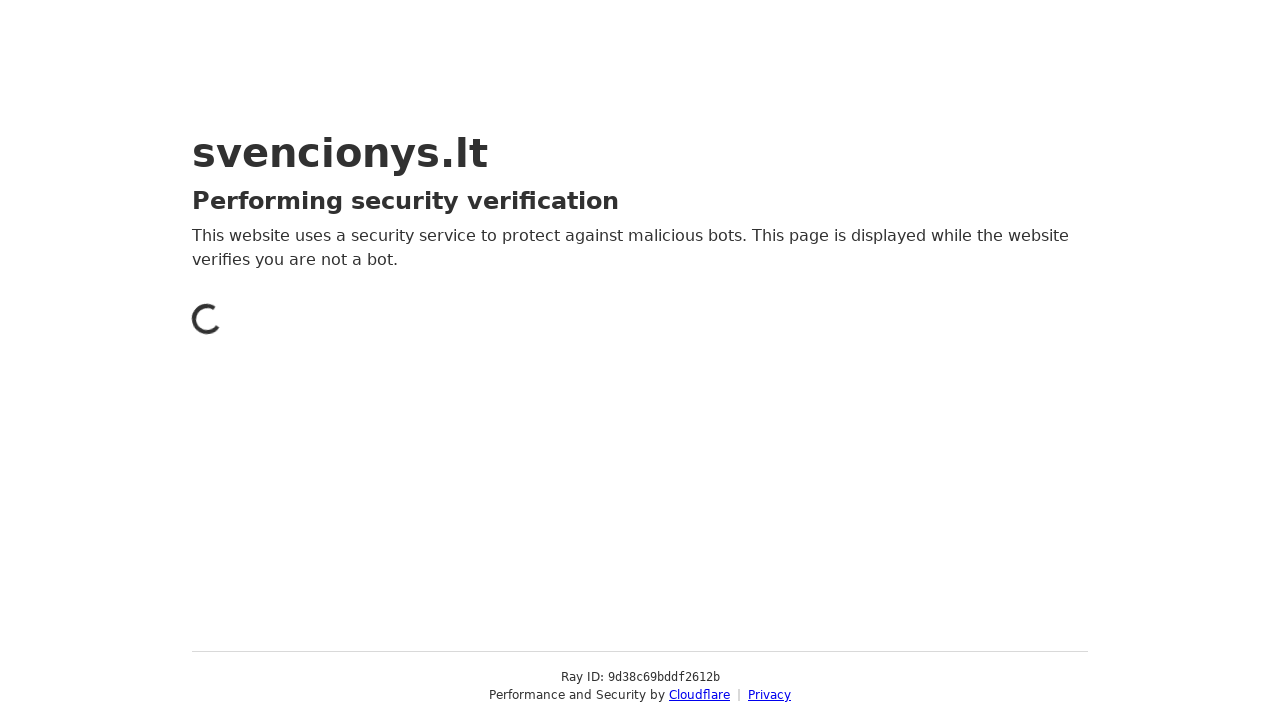

Attempted to click button but it was not found or not clickable on button
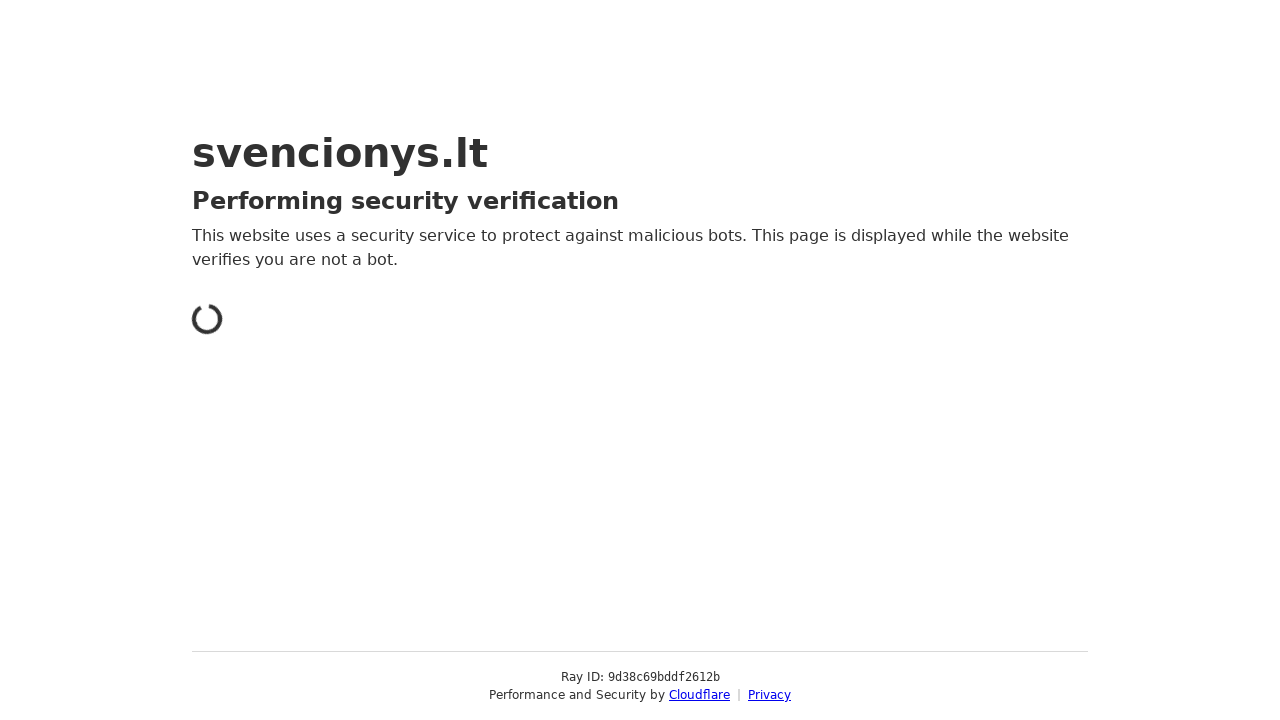

Attempted to fill form fields but they were not found on input[name='name']
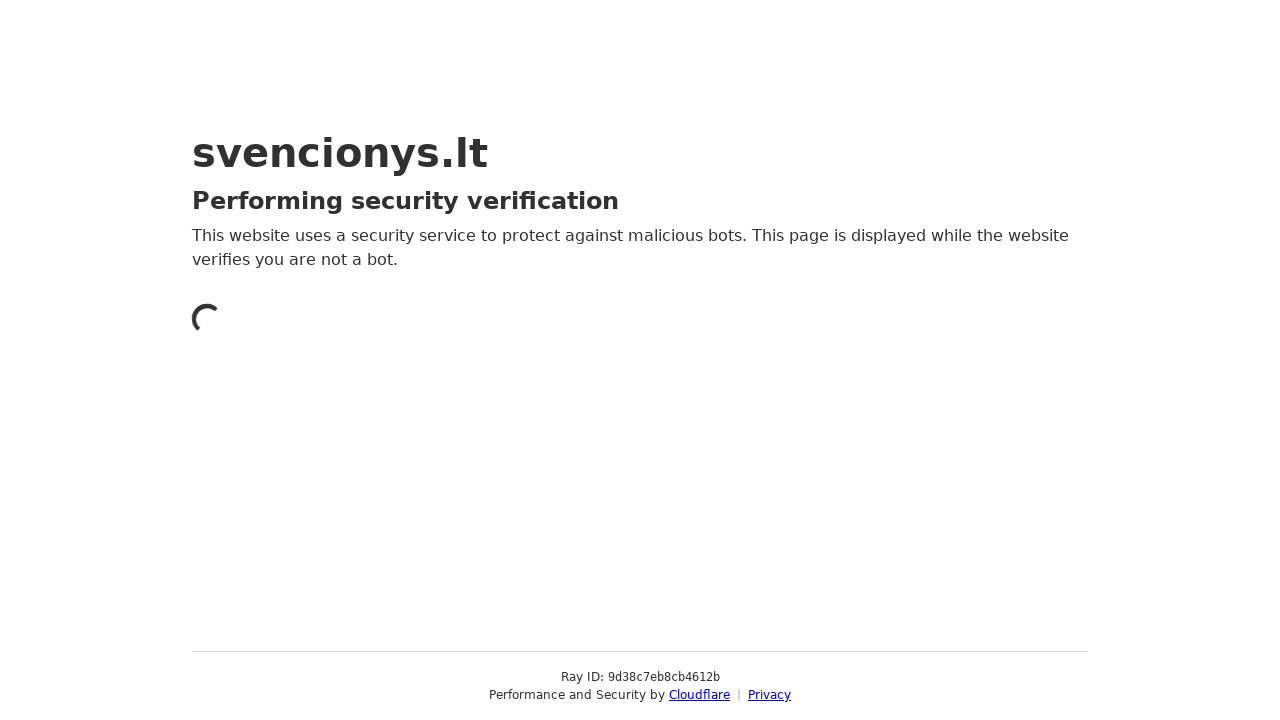

Waited 5 seconds to see results
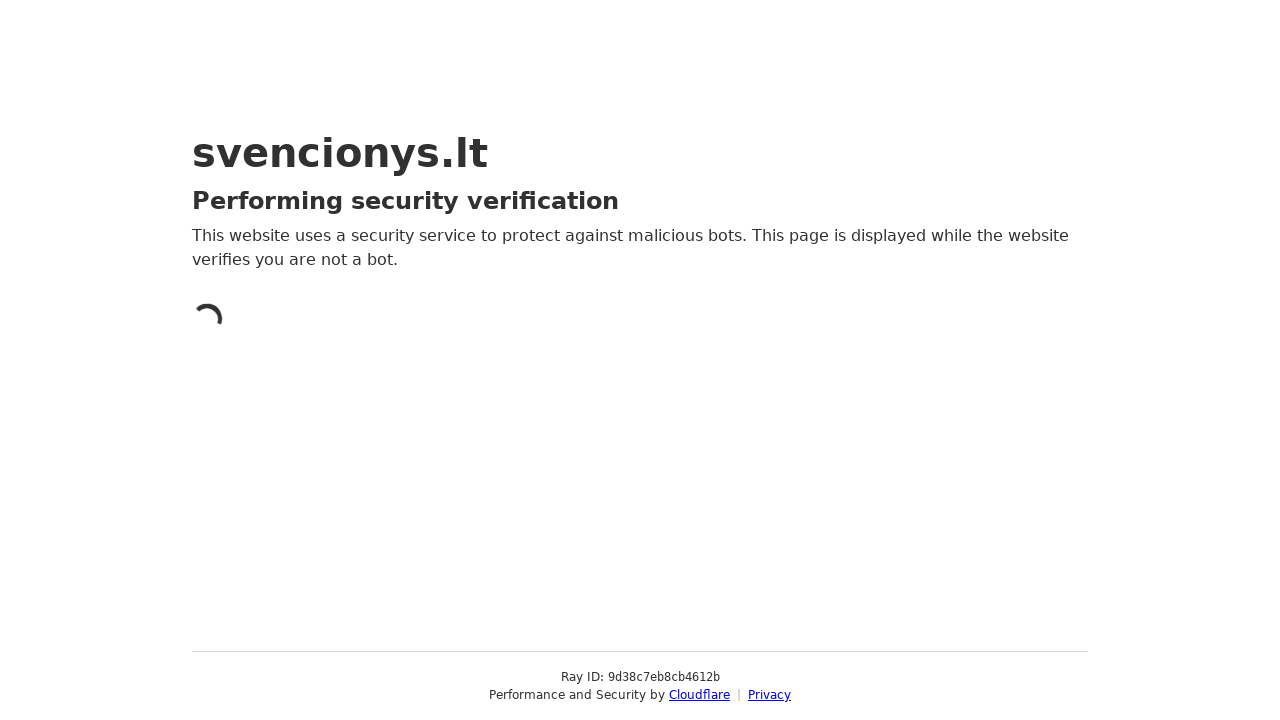

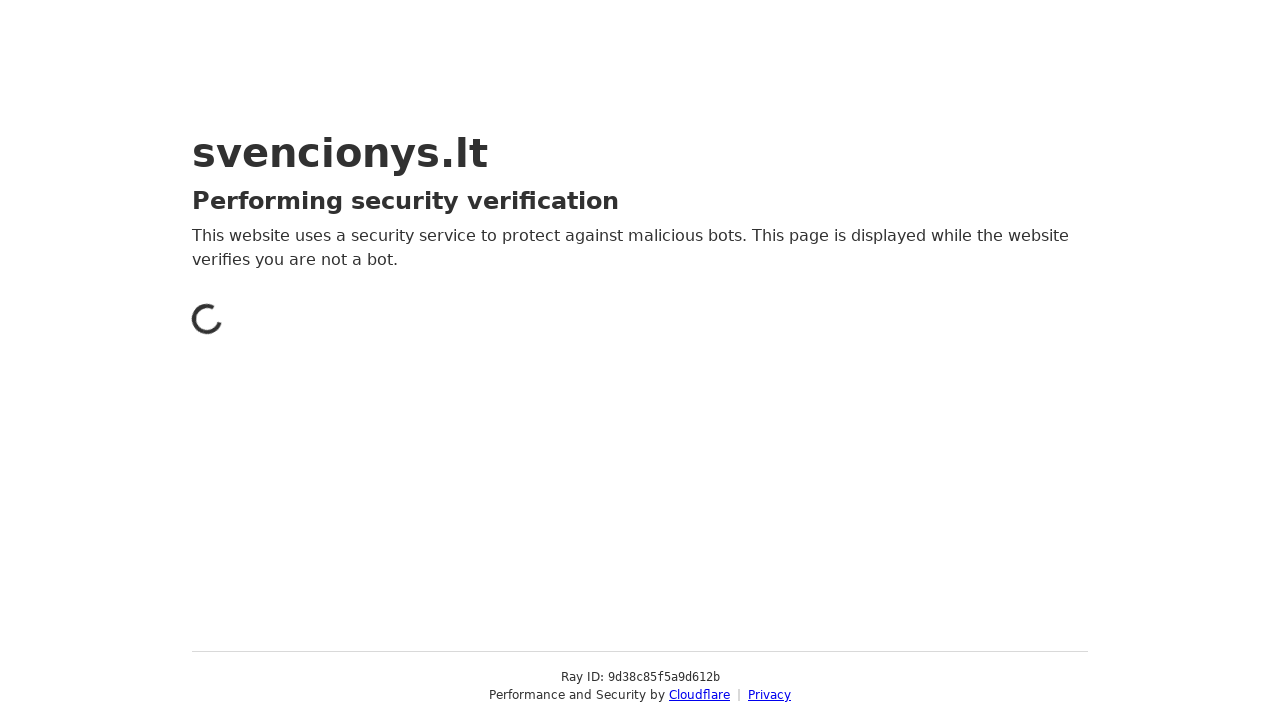